Tests input functionality by filling a text input field with an email address on a QA practice site

Starting URL: https://www.qa-practice.com/elements/input/simple

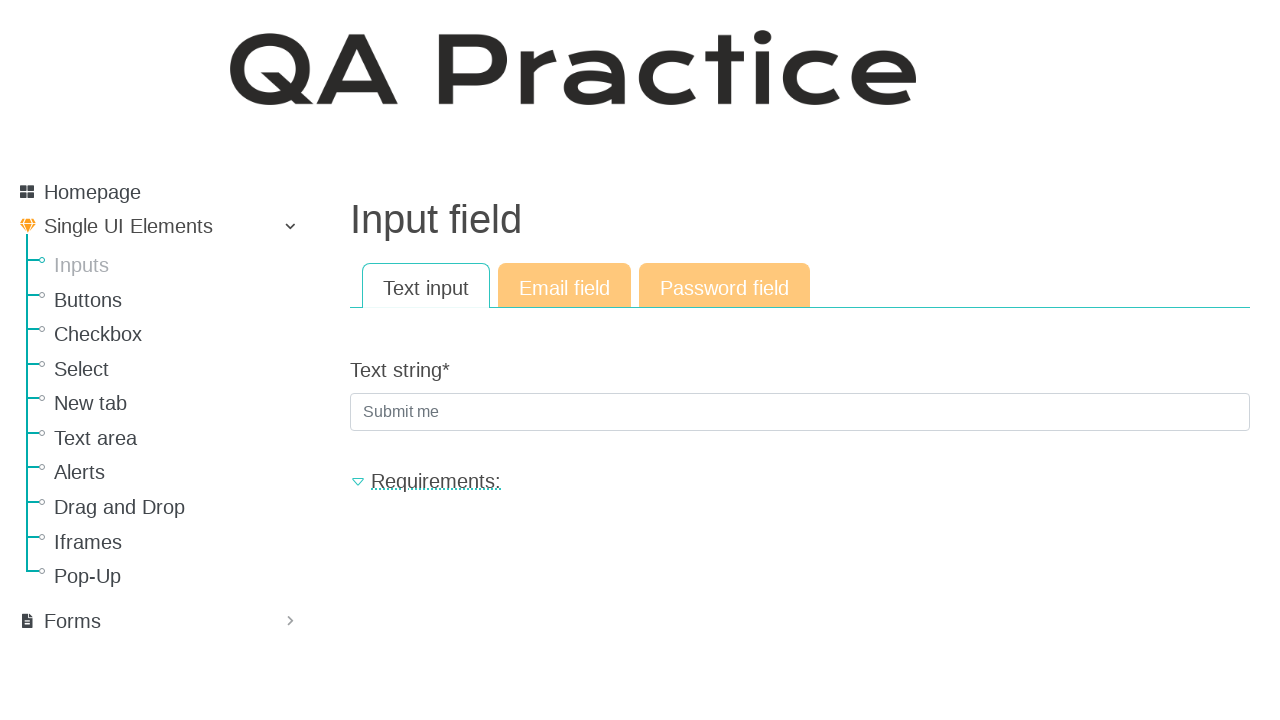

Navigated to QA practice site input page
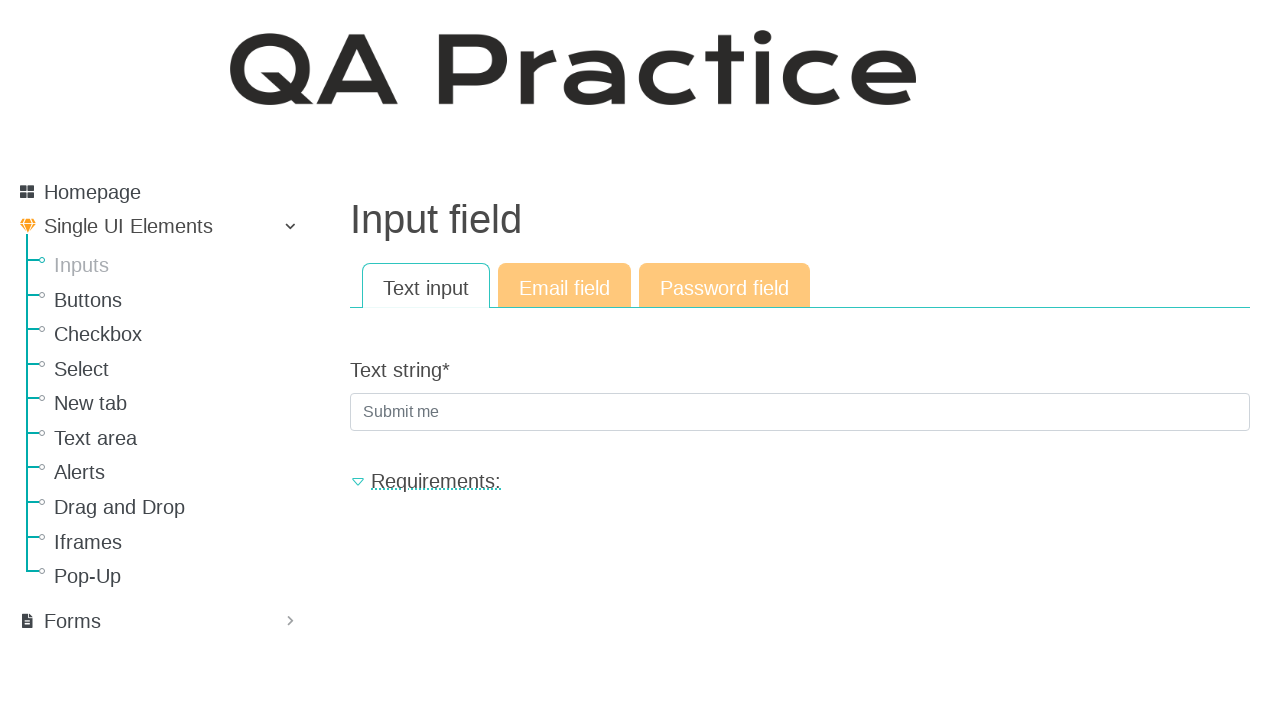

Filled text input field with email address 'mymail@gmail.com' on input[type='text']
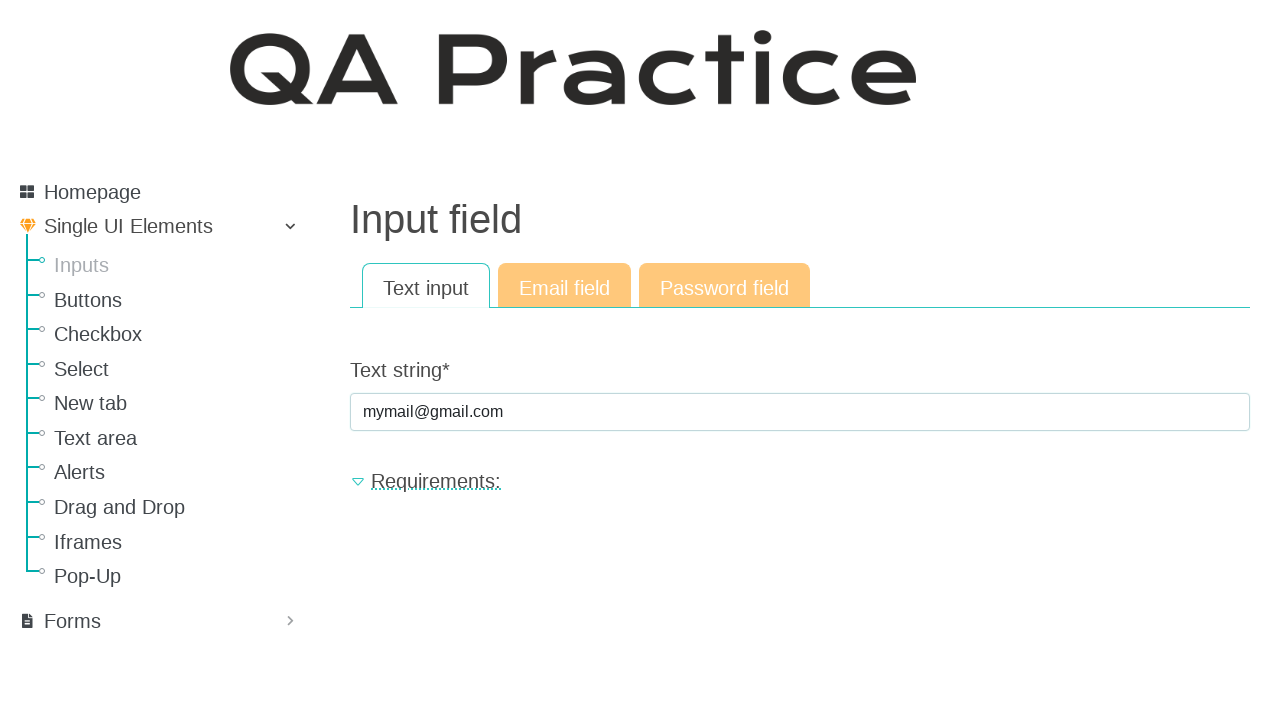

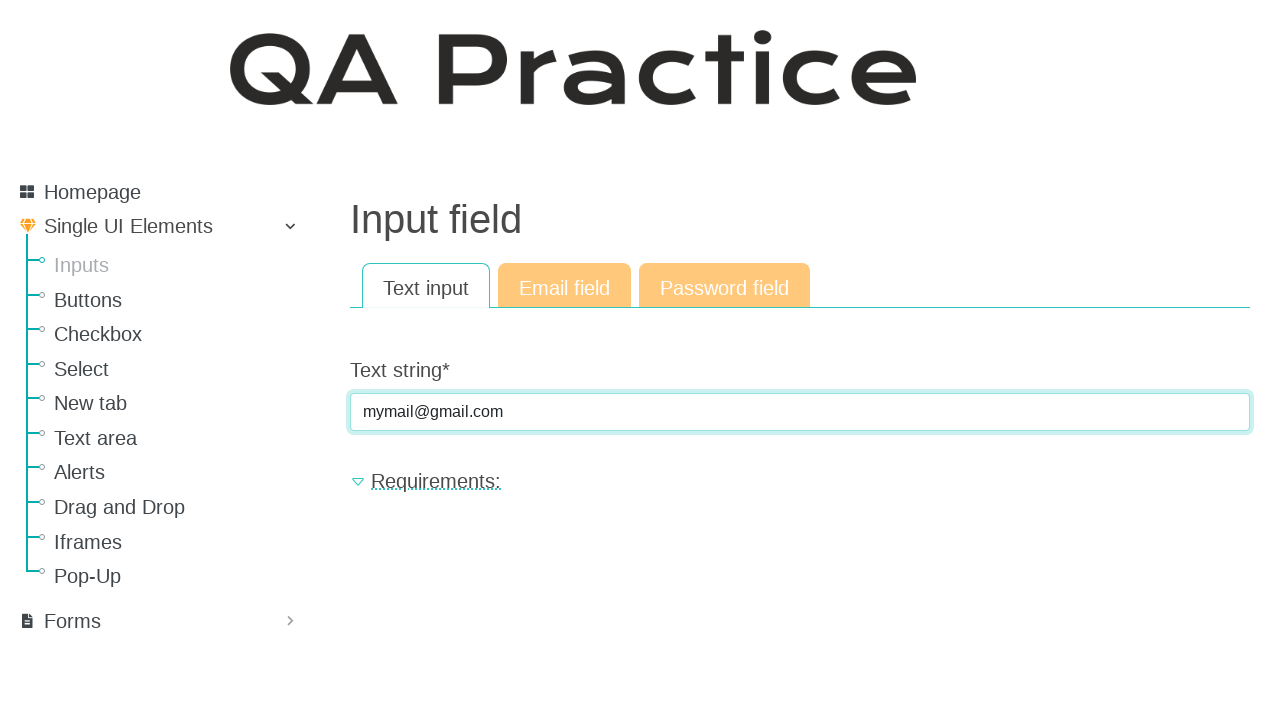